Tests the add/remove elements functionality by clicking the add button multiple times to create delete buttons, then clicking all delete buttons to remove them, and verifying all elements are removed.

Starting URL: https://loopcamp.vercel.app/add-remove-elements.html

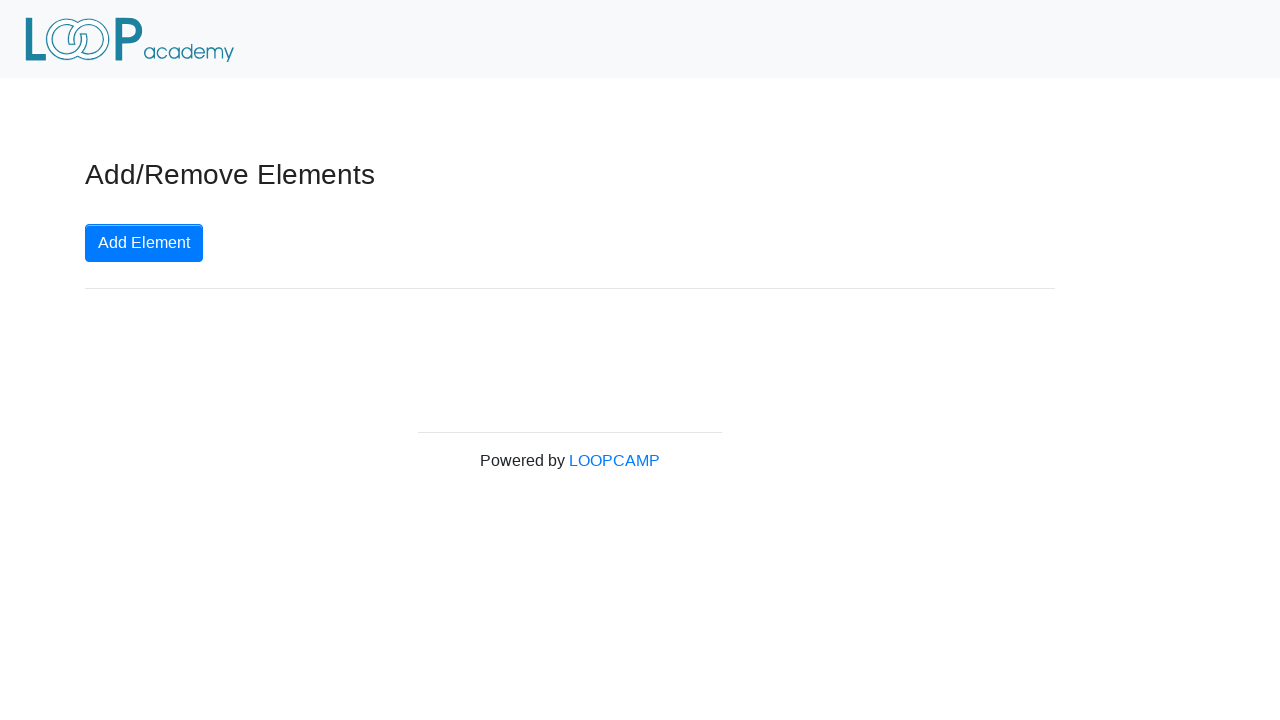

Waited for add button to be visible
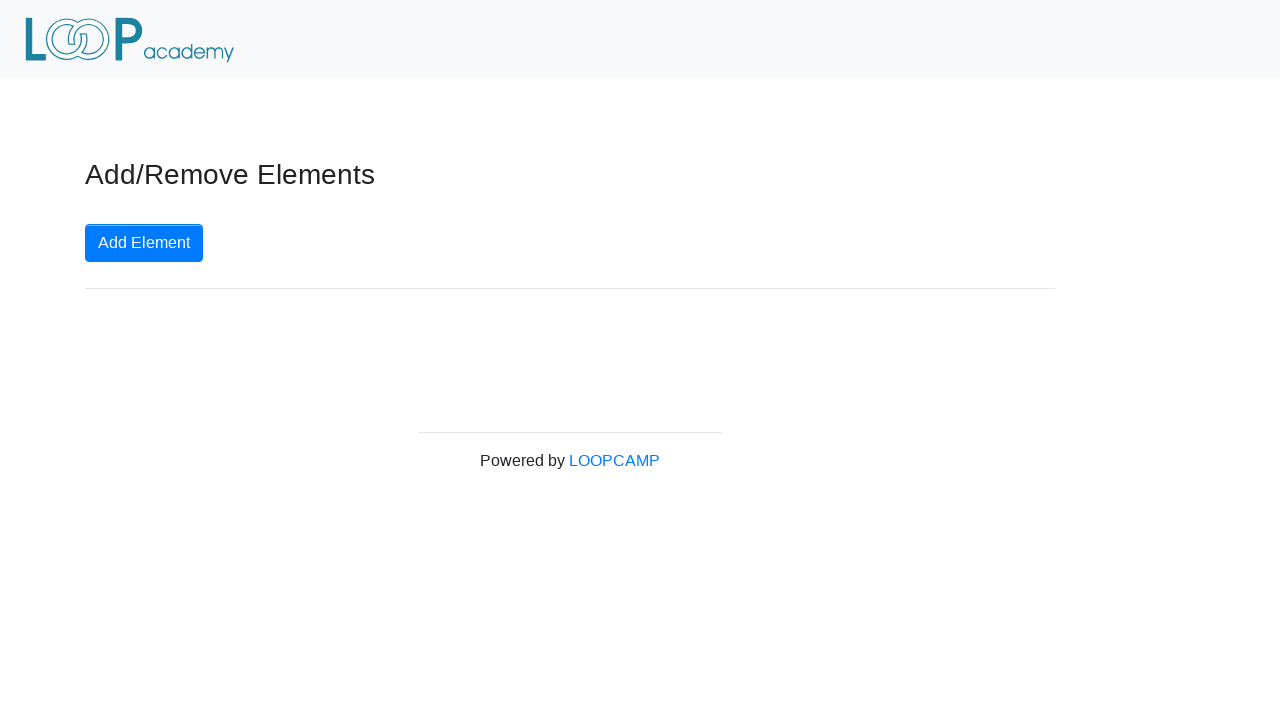

Clicked add button for the first time at (144, 243) on button.btn.btn-primary
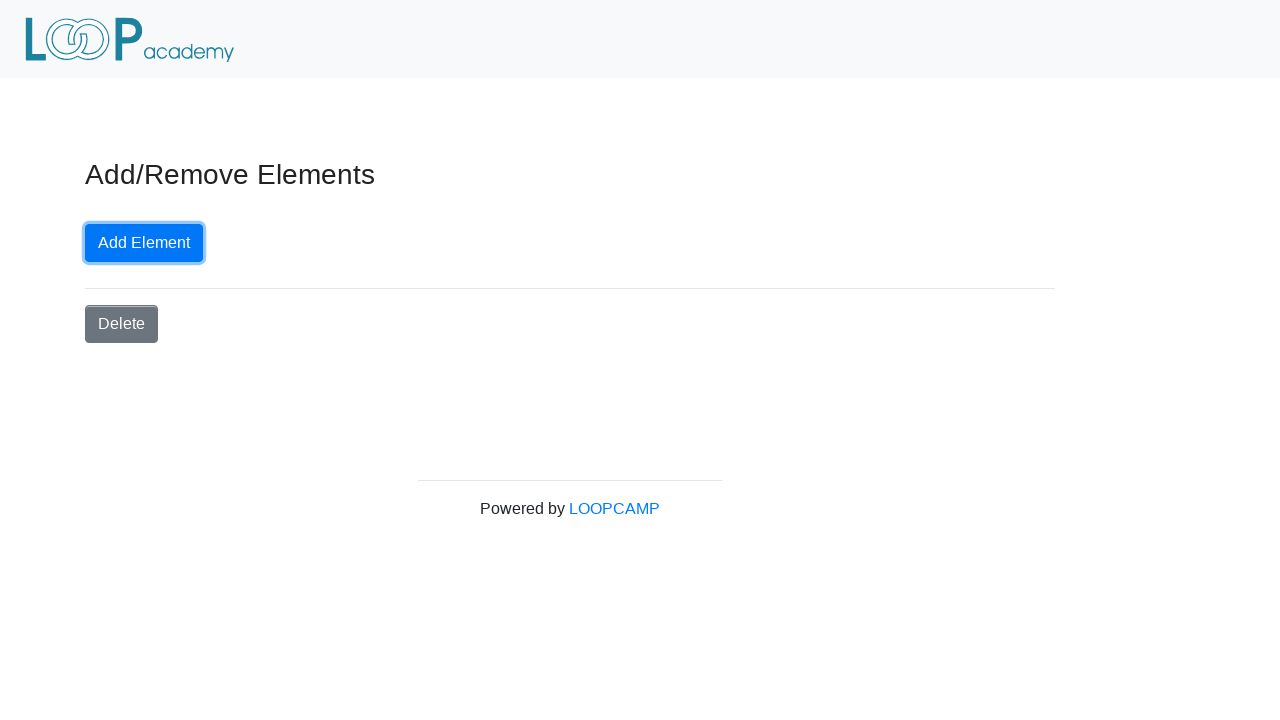

Clicked add button (iteration 1 of 1) at (144, 243) on button.btn.btn-primary
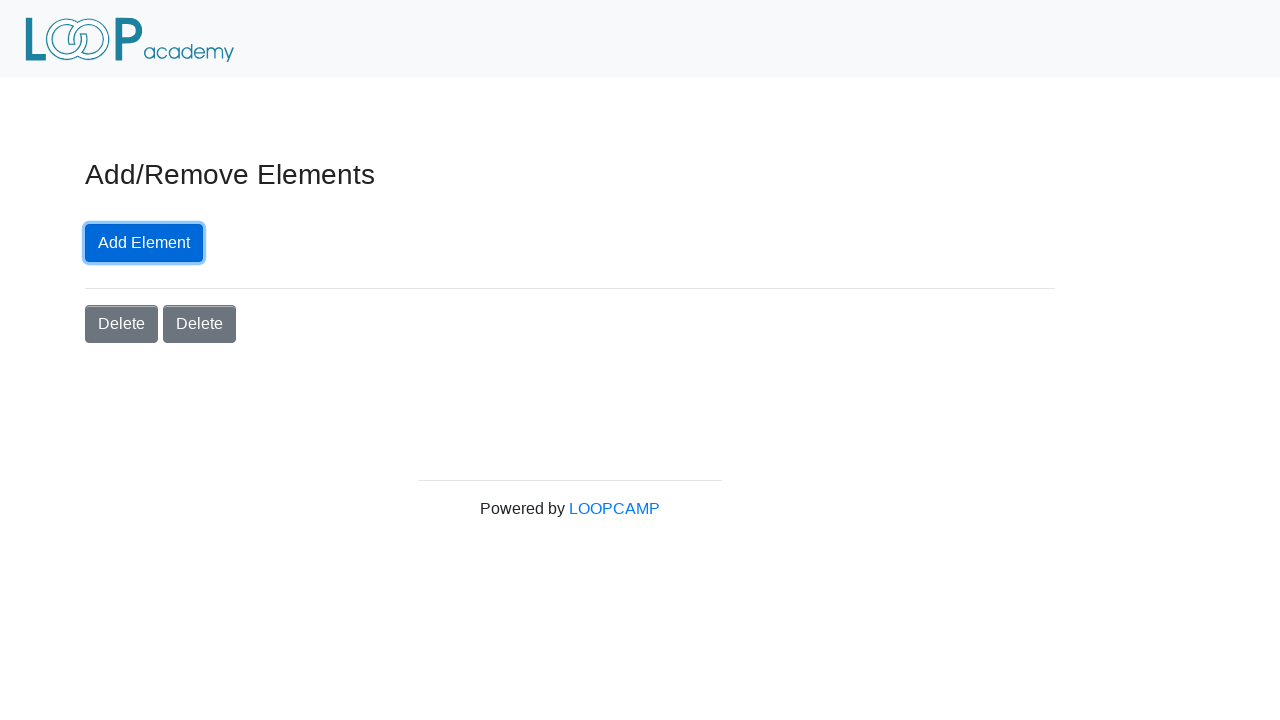

Waited 1 second for delete buttons to appear
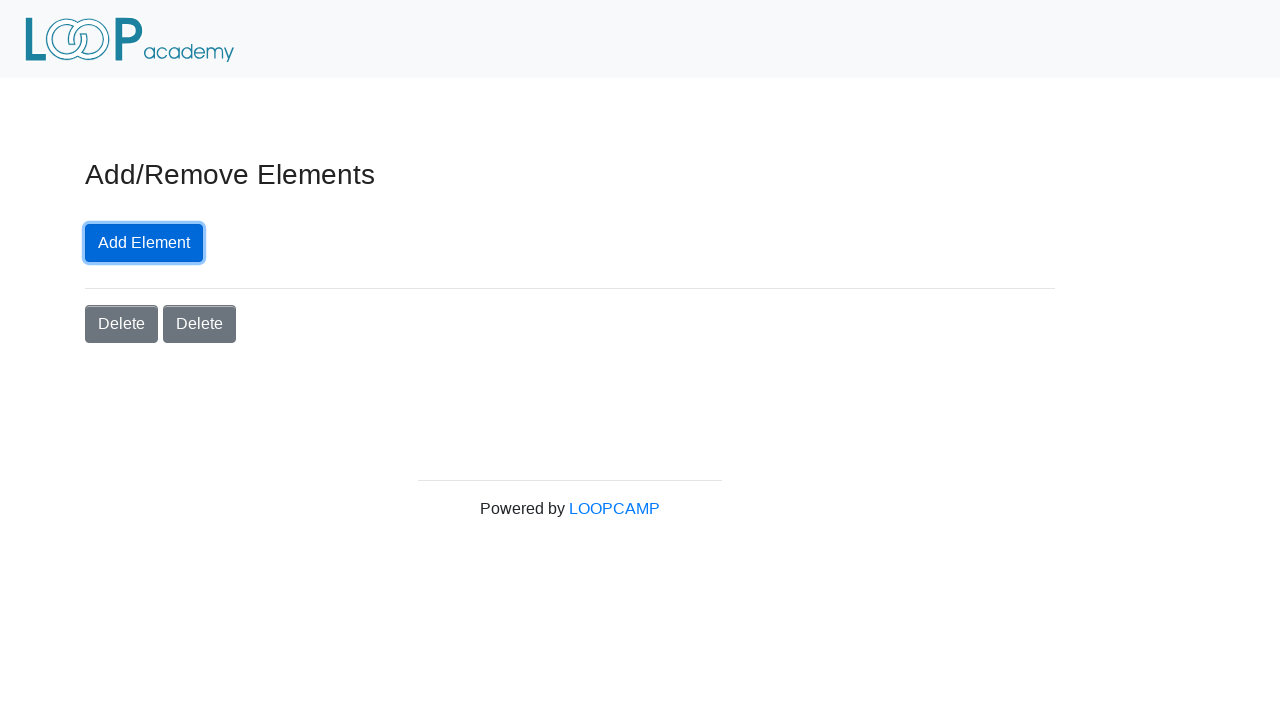

Clicked delete button to remove an added element at (122, 324) on button.added-manually.btn.btn-secondary >> nth=0
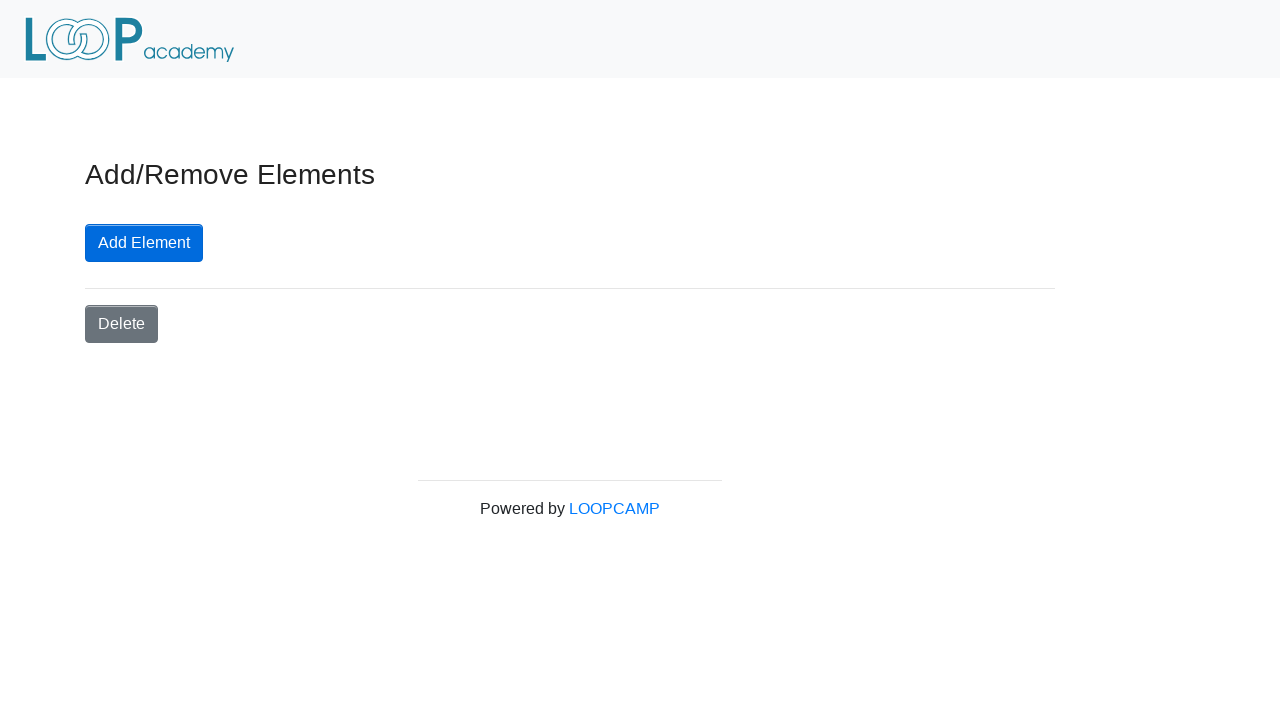

Waited 100ms for element removal to complete
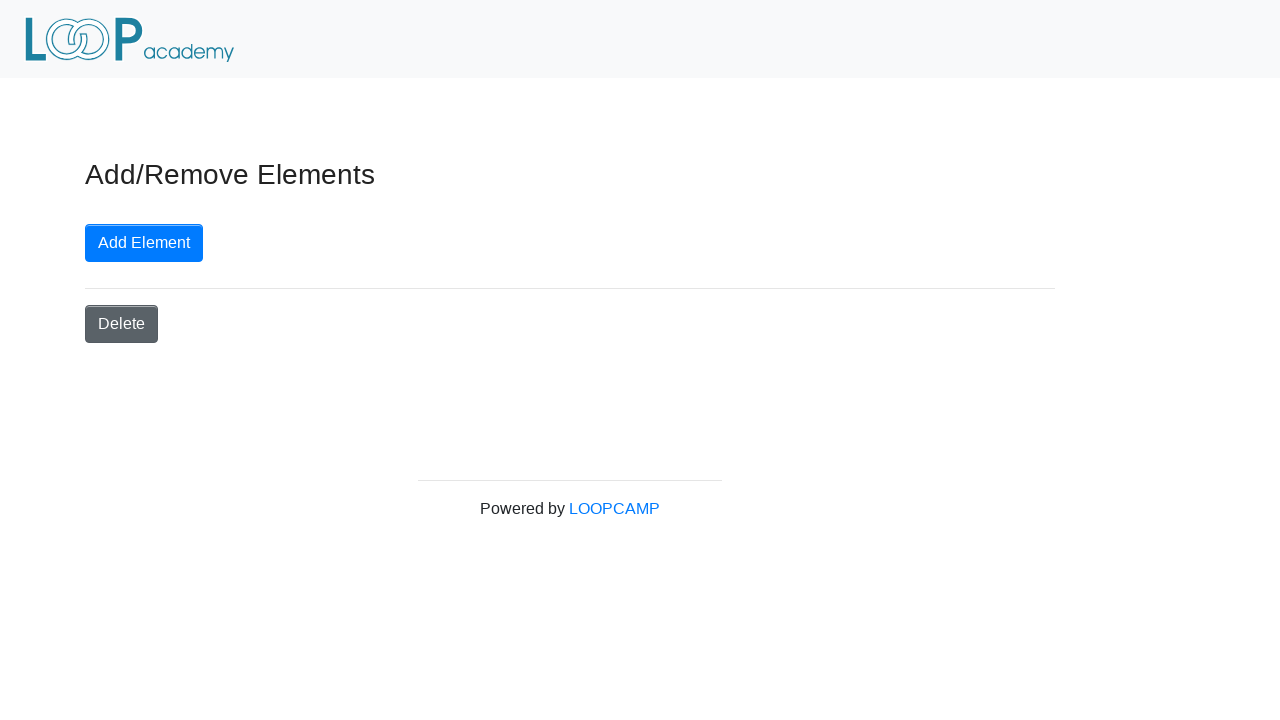

Clicked delete button to remove an added element at (122, 324) on button.added-manually.btn.btn-secondary >> nth=0
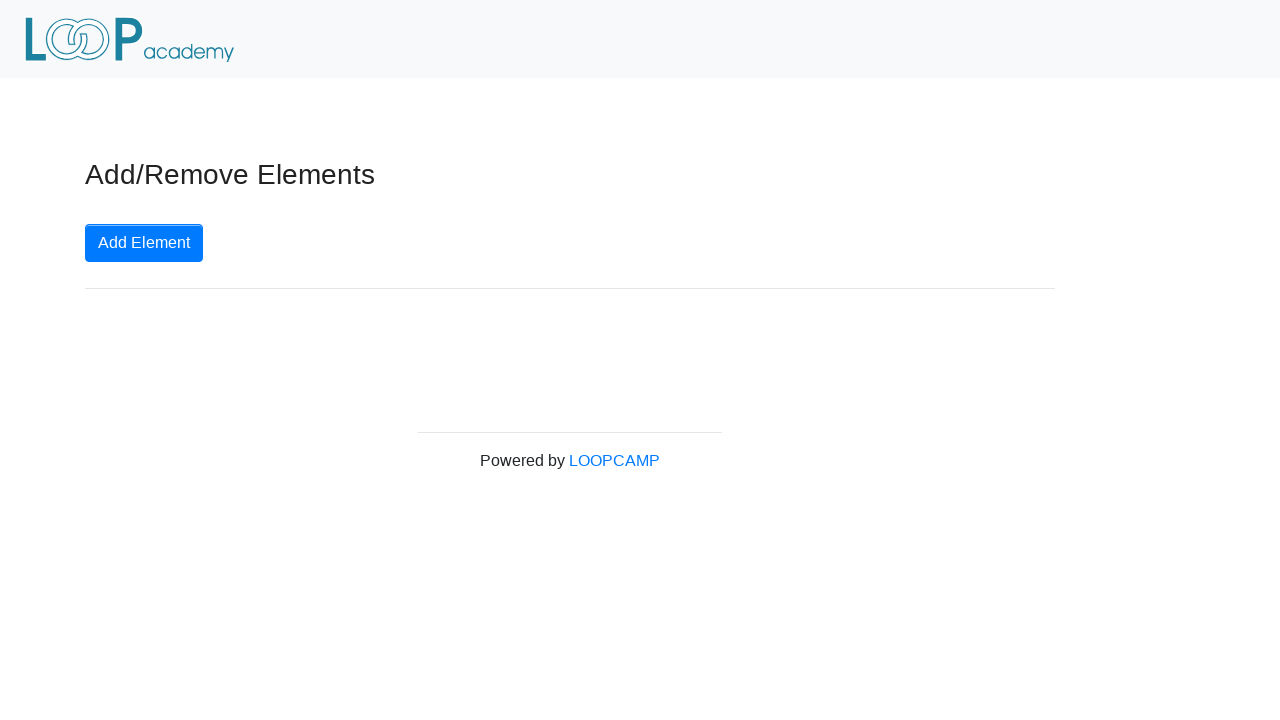

Waited 100ms for element removal to complete
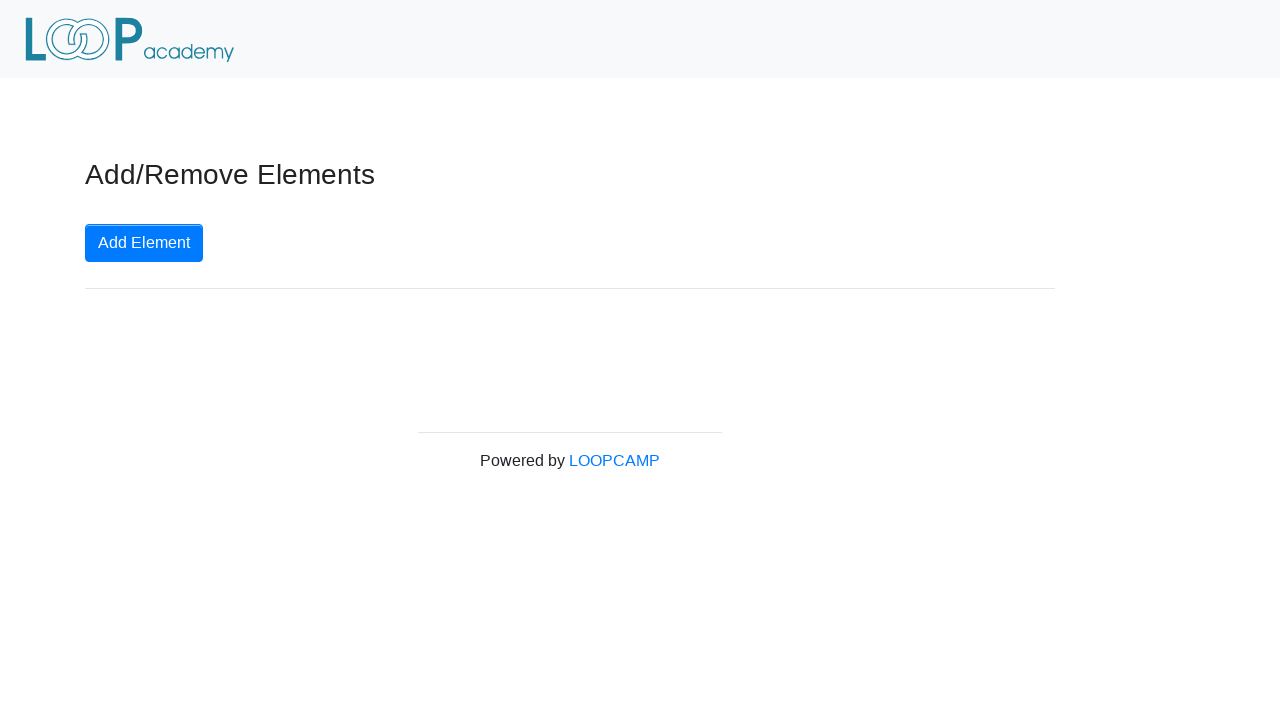

Verified all delete buttons have been removed
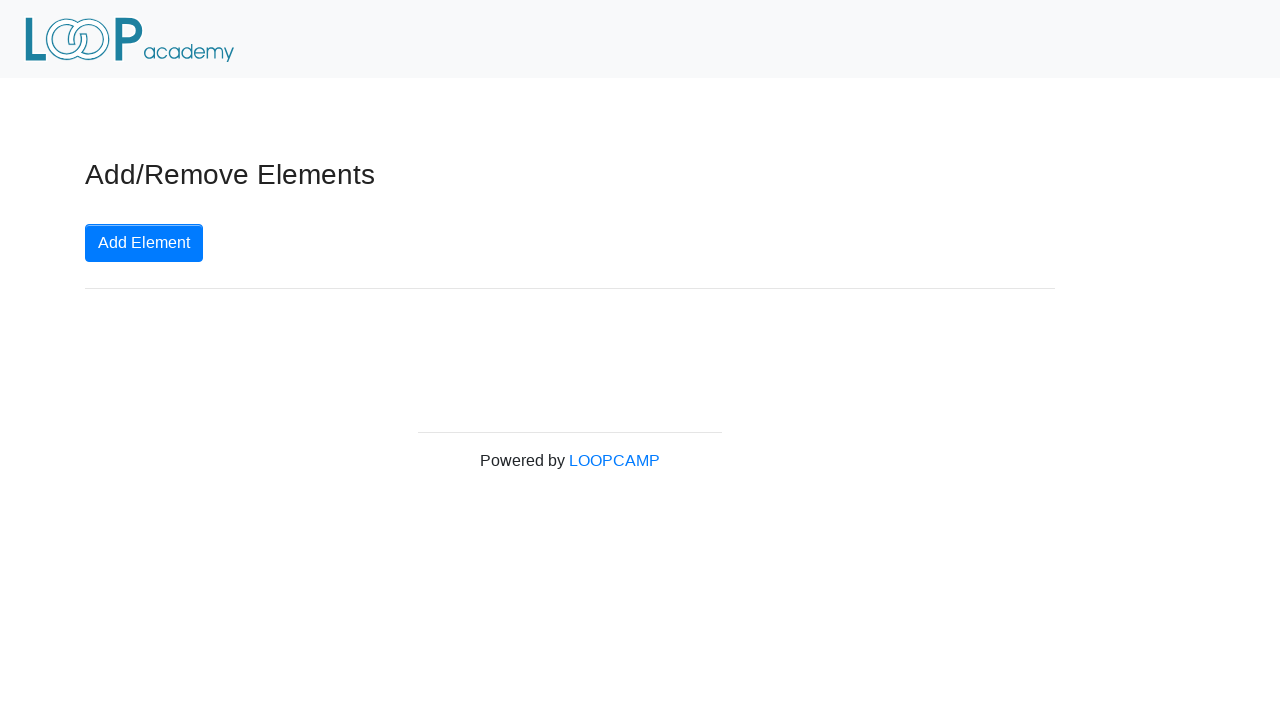

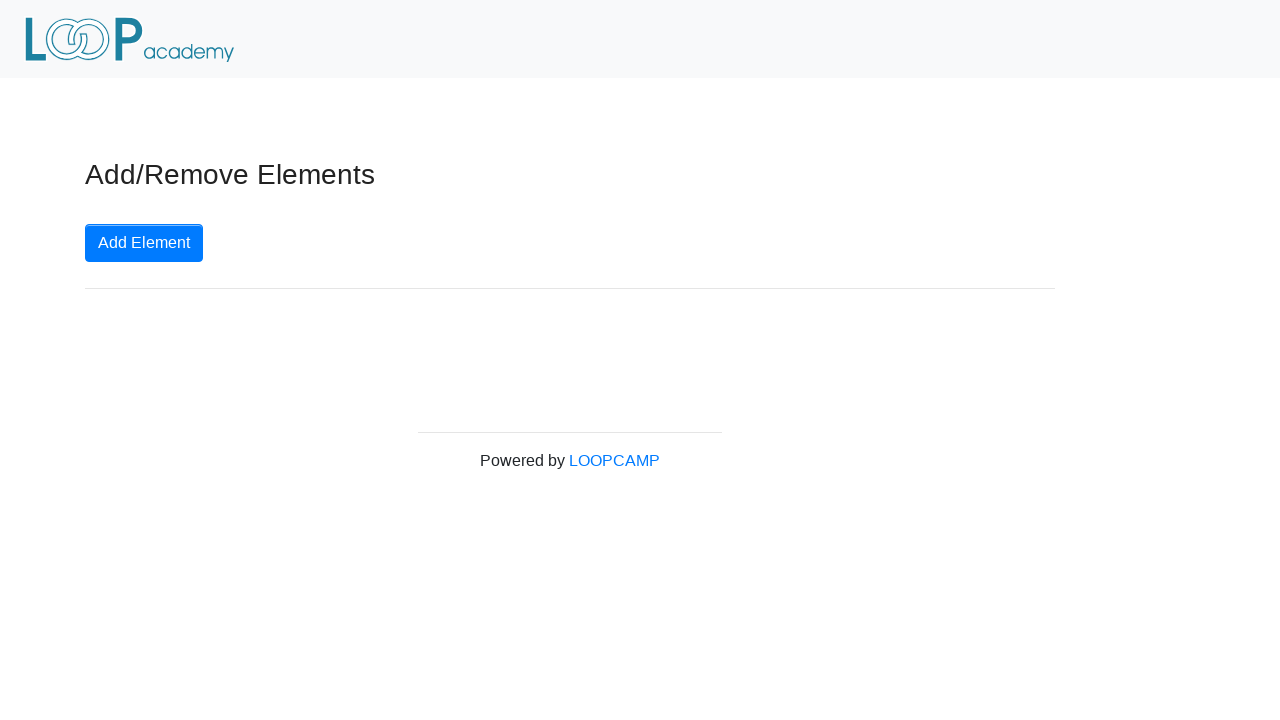